Tests the menu toggle functionality on an online shoe portal by clicking the menu toggle input element

Starting URL: https://anupdamoda.github.io/AceOnlineShoePortal/index.html

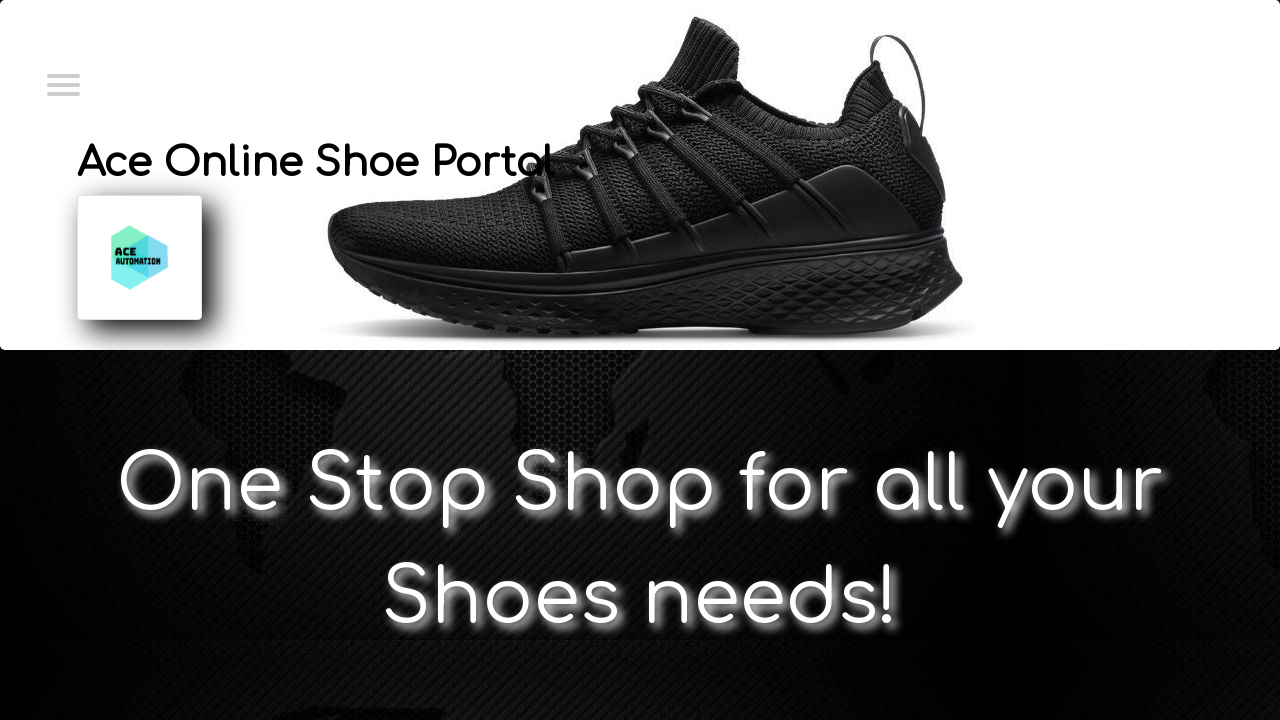

Navigated to Ace Online Shoe Portal homepage
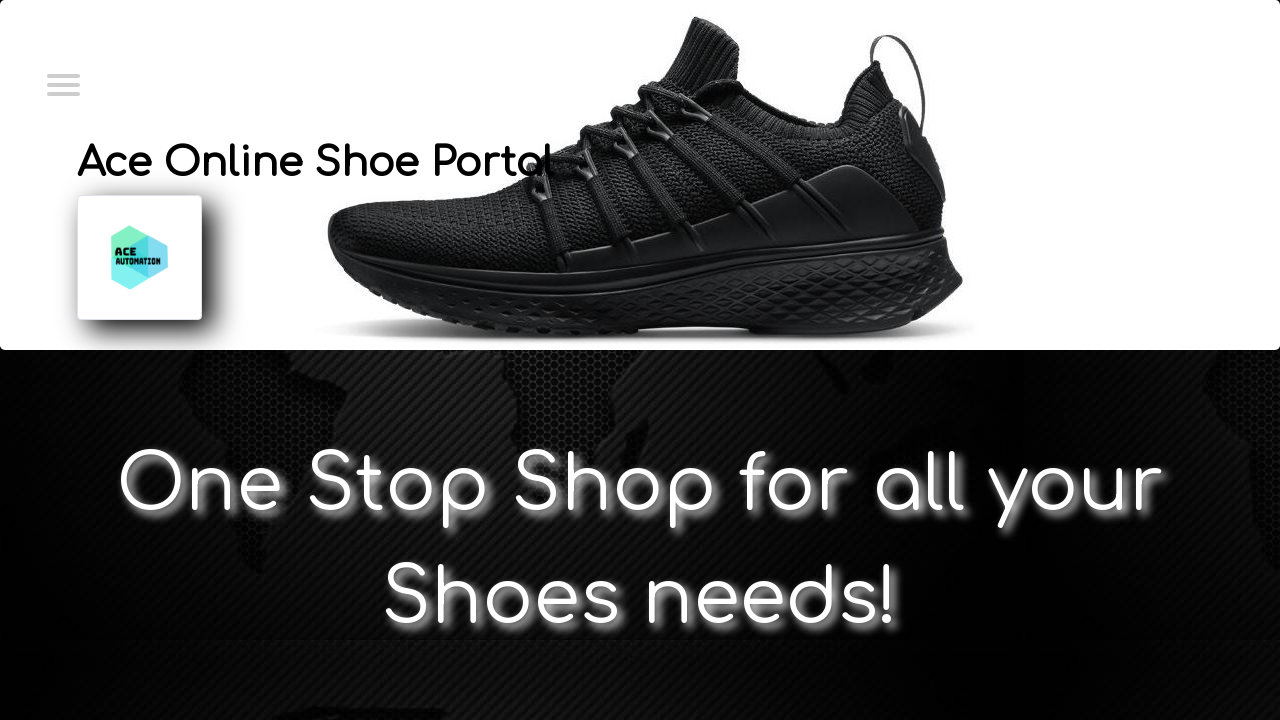

Clicked menu toggle input to open/close the menu at (62, 83) on xpath=//*[@id='menuToggle']/input
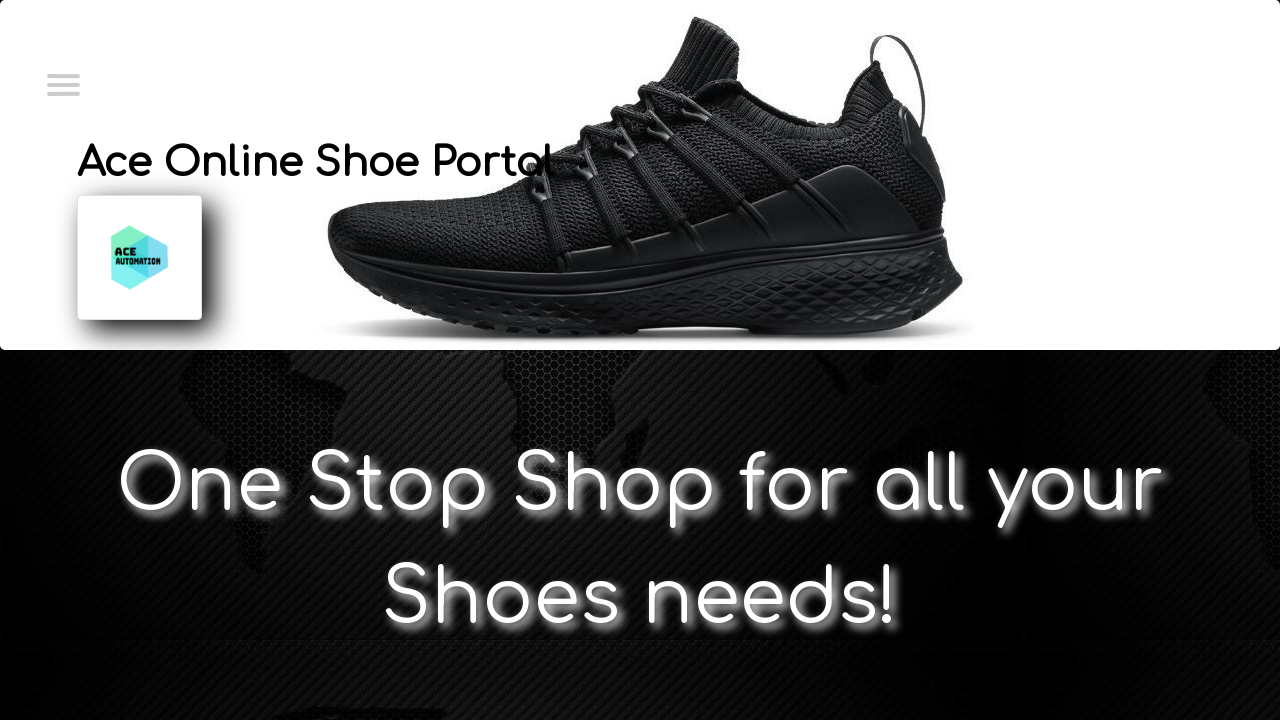

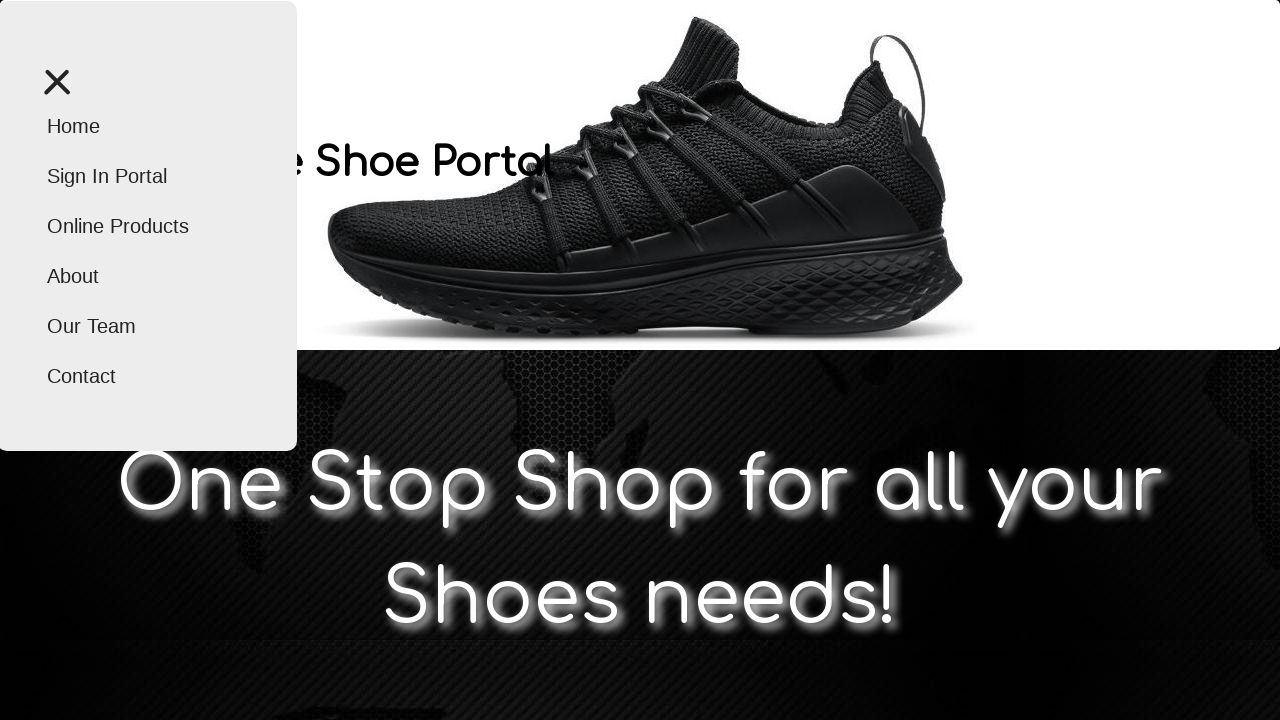